Interacts with a web table by clicking checkboxes for specific employees based on their names

Starting URL: https://selectorshub.com/xpath-practice-page/

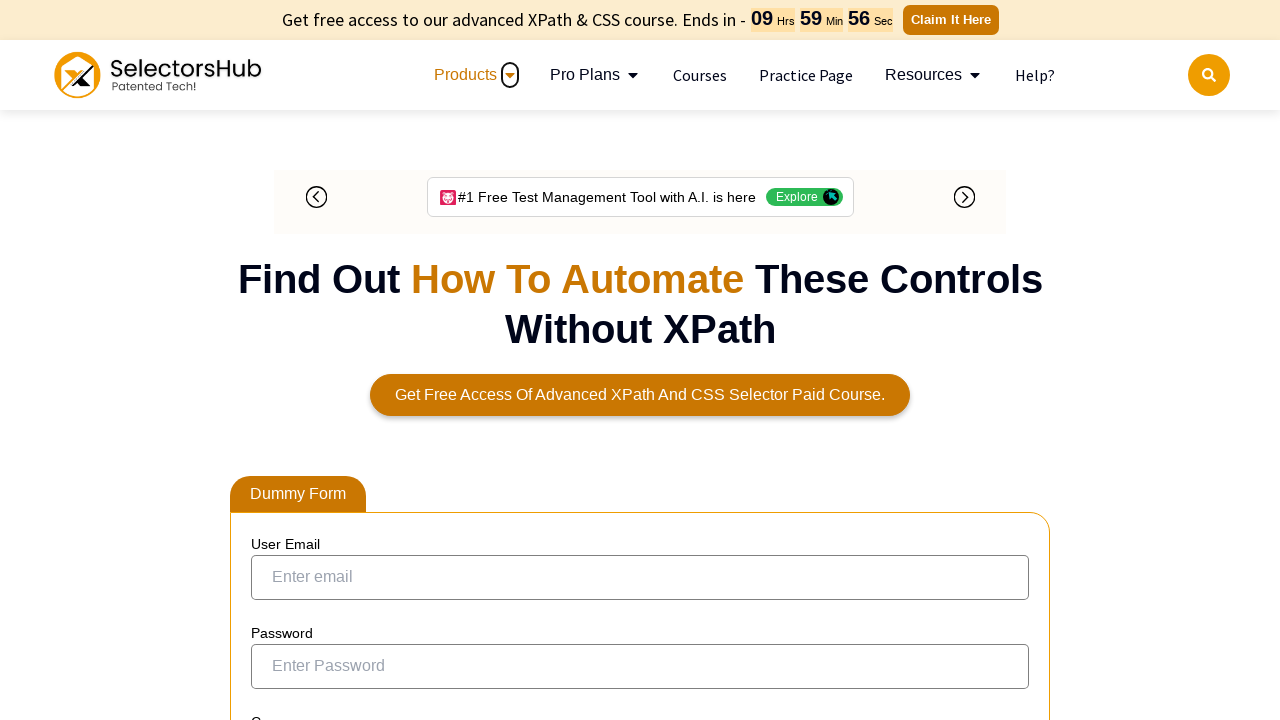

Clicked checkbox for Jasmine.Morgan at (274, 353) on xpath=//a[text()='Jasmine.Morgan']/parent::td/preceding-sibling::td/input
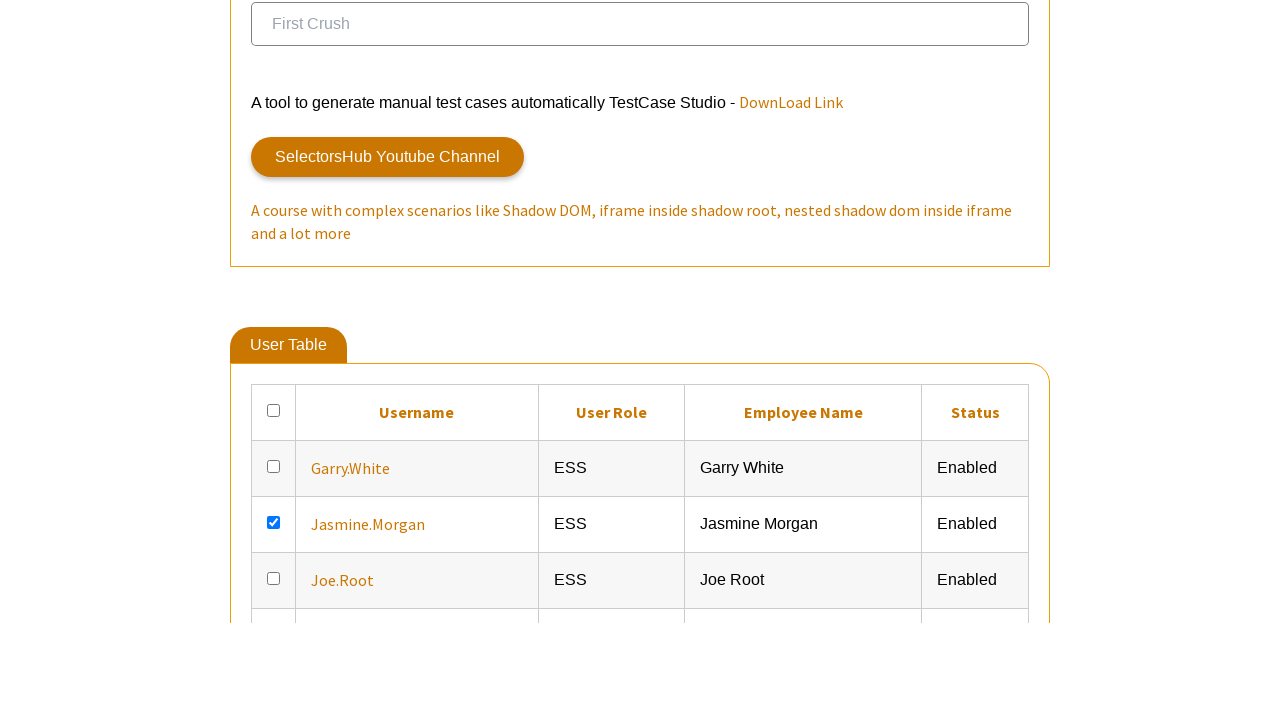

Clicked checkbox for Jordan.Mathews at (274, 360) on xpath=//a[text()='Jordan.Mathews']/parent::td/preceding-sibling::td/input
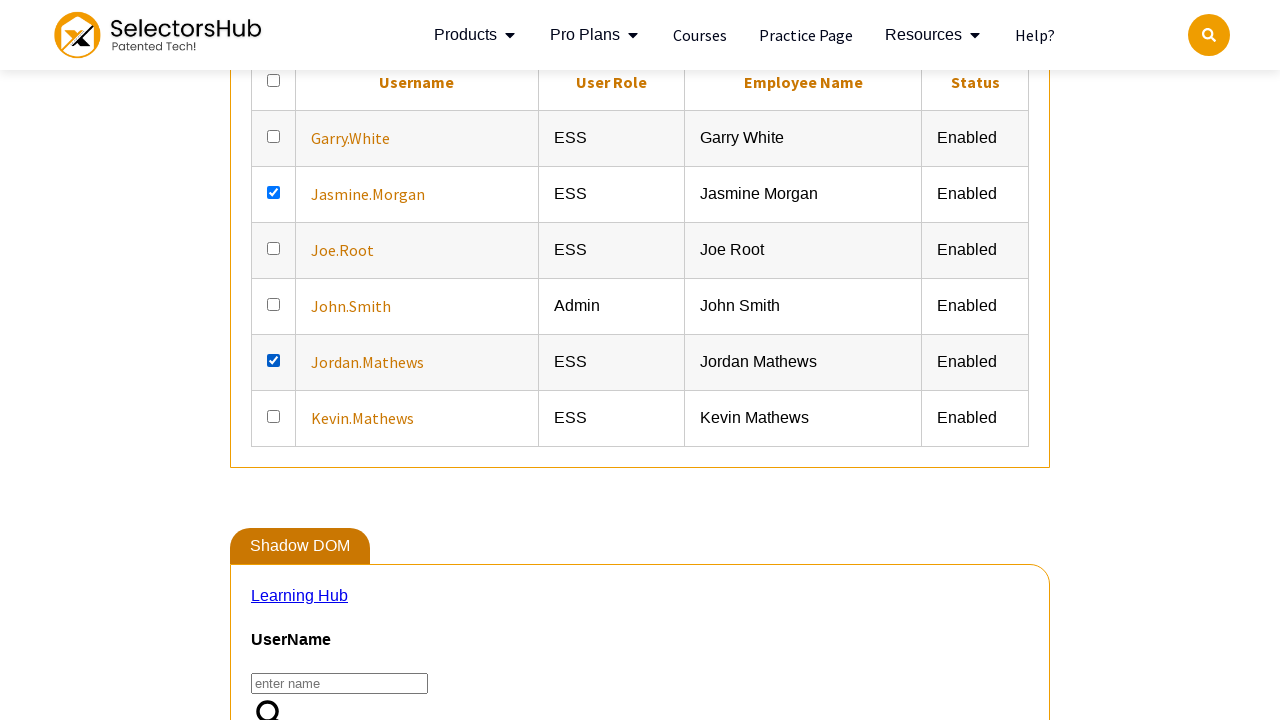

Waited 1000ms to verify checkboxes are checked
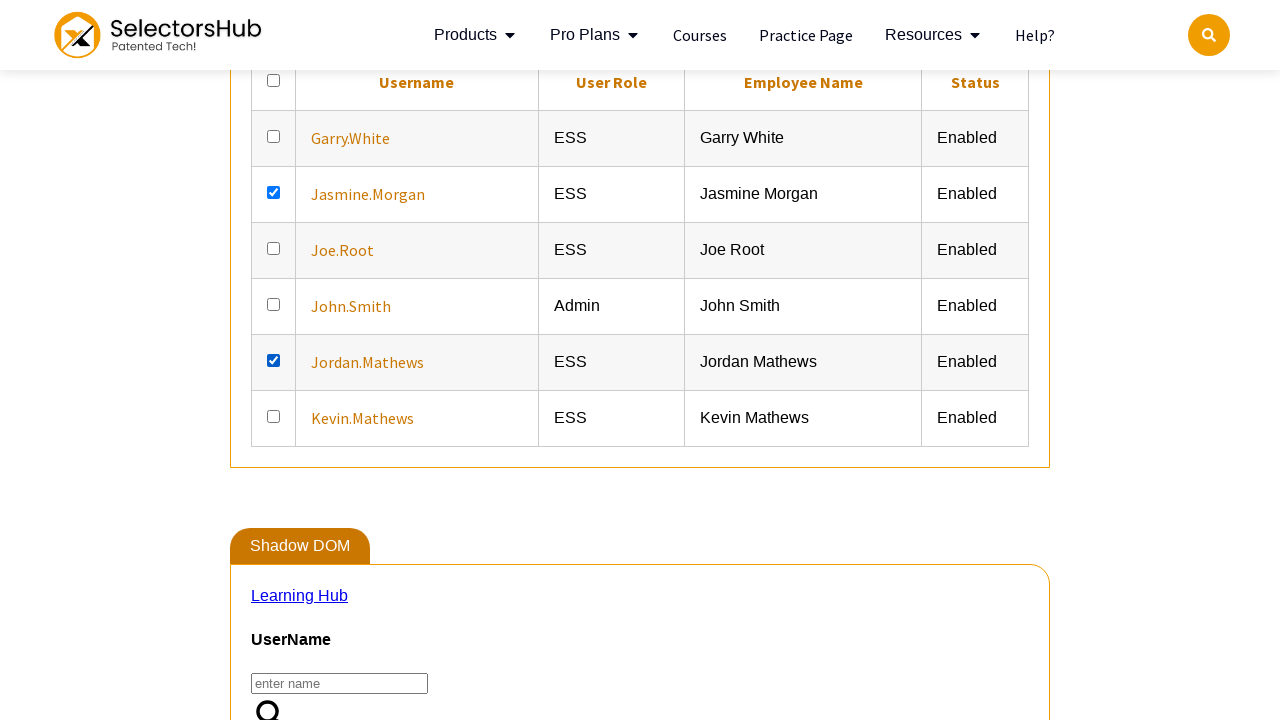

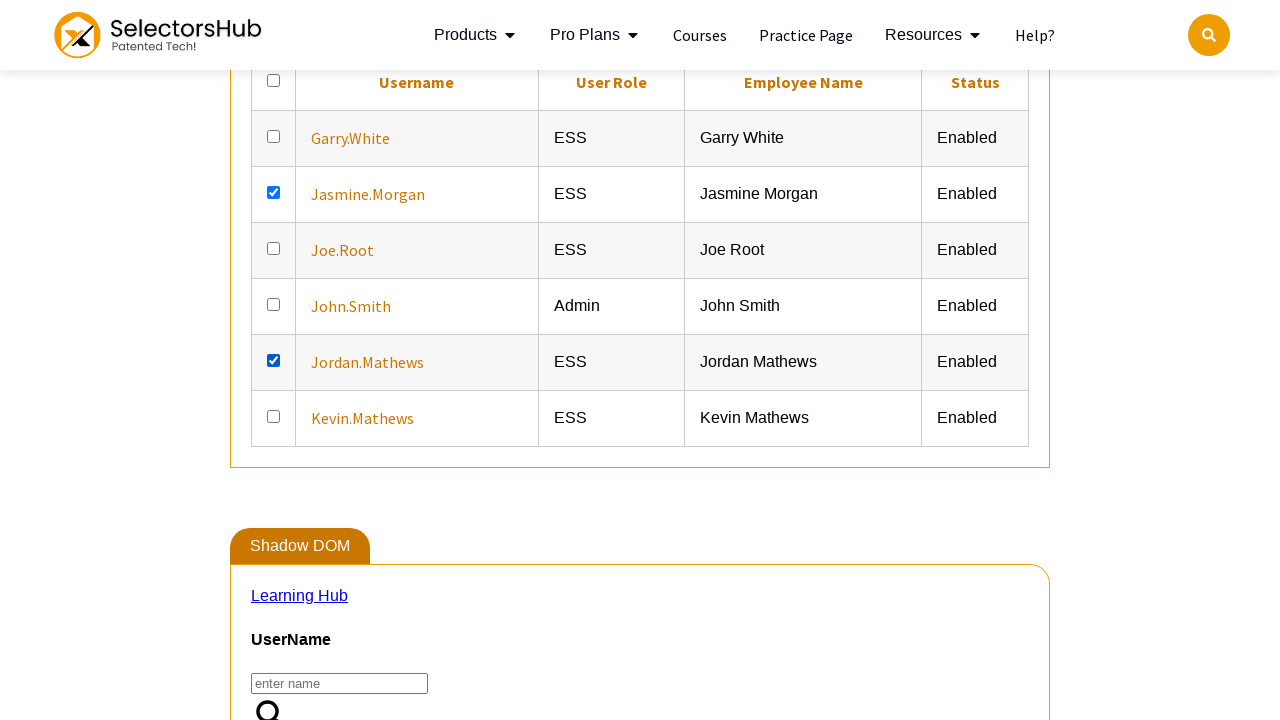